Tests a calculator's addition functionality by entering two fixed numbers (8 and 5) and verifying the sum equals 13

Starting URL: https://antoniotrindade.com.br/treinoautomacao/desafiosoma.html

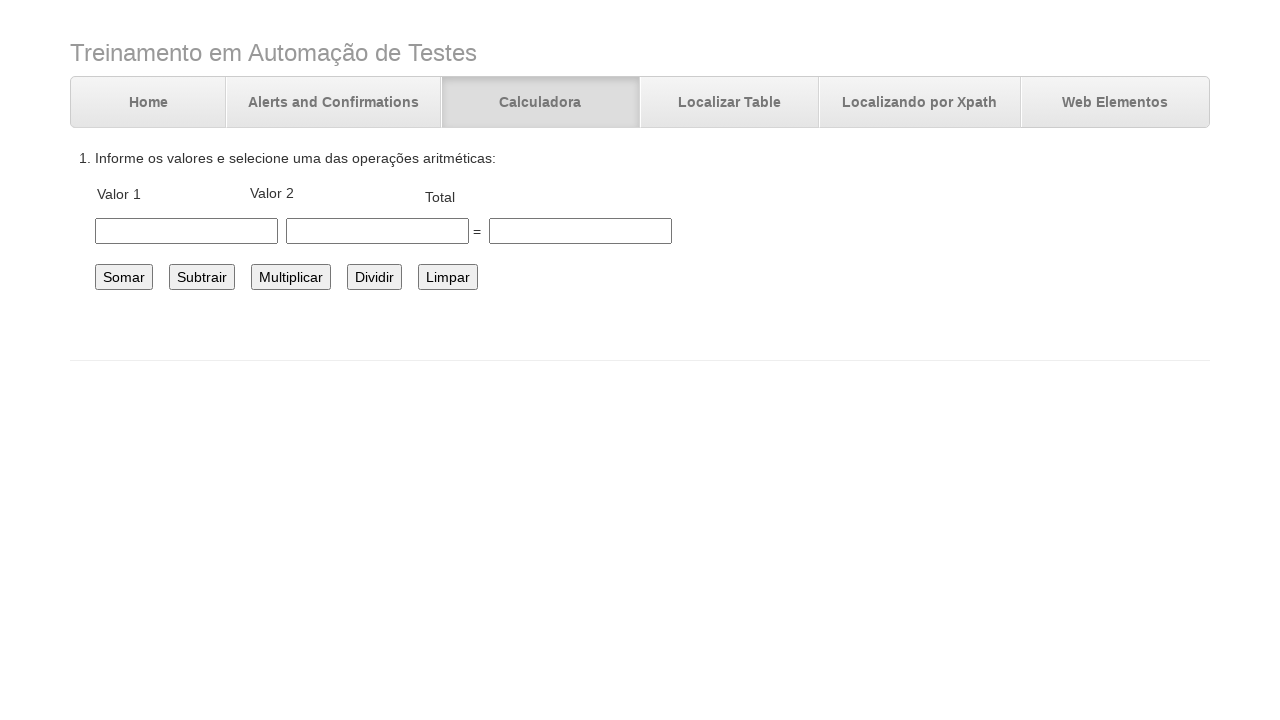

Navigated to calculator page
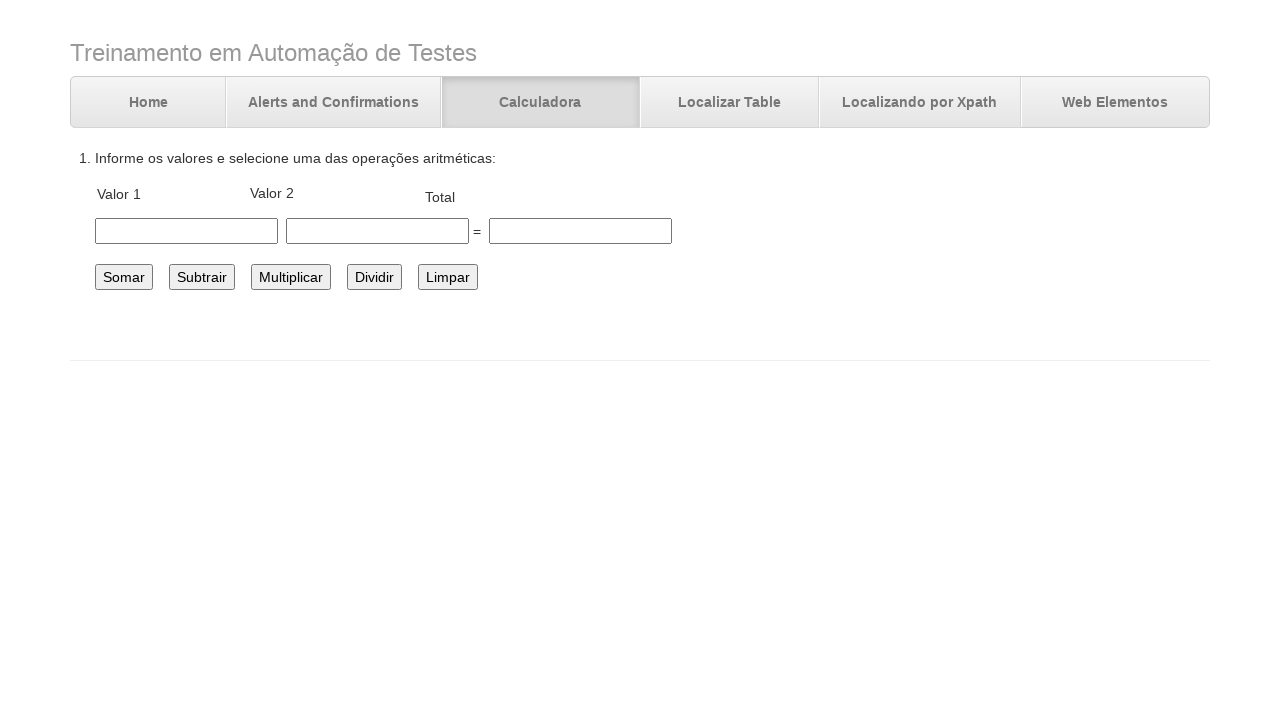

Entered 8 in the first number field on #number1
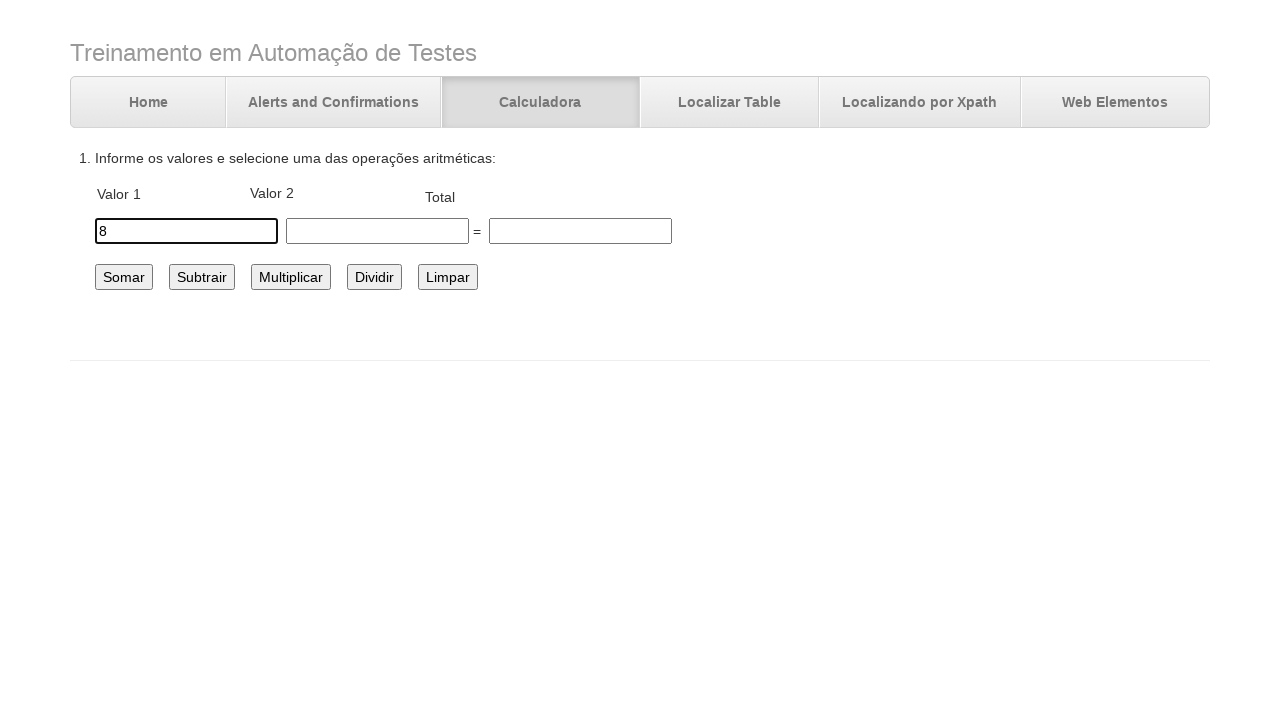

Entered 5 in the second number field on #number2
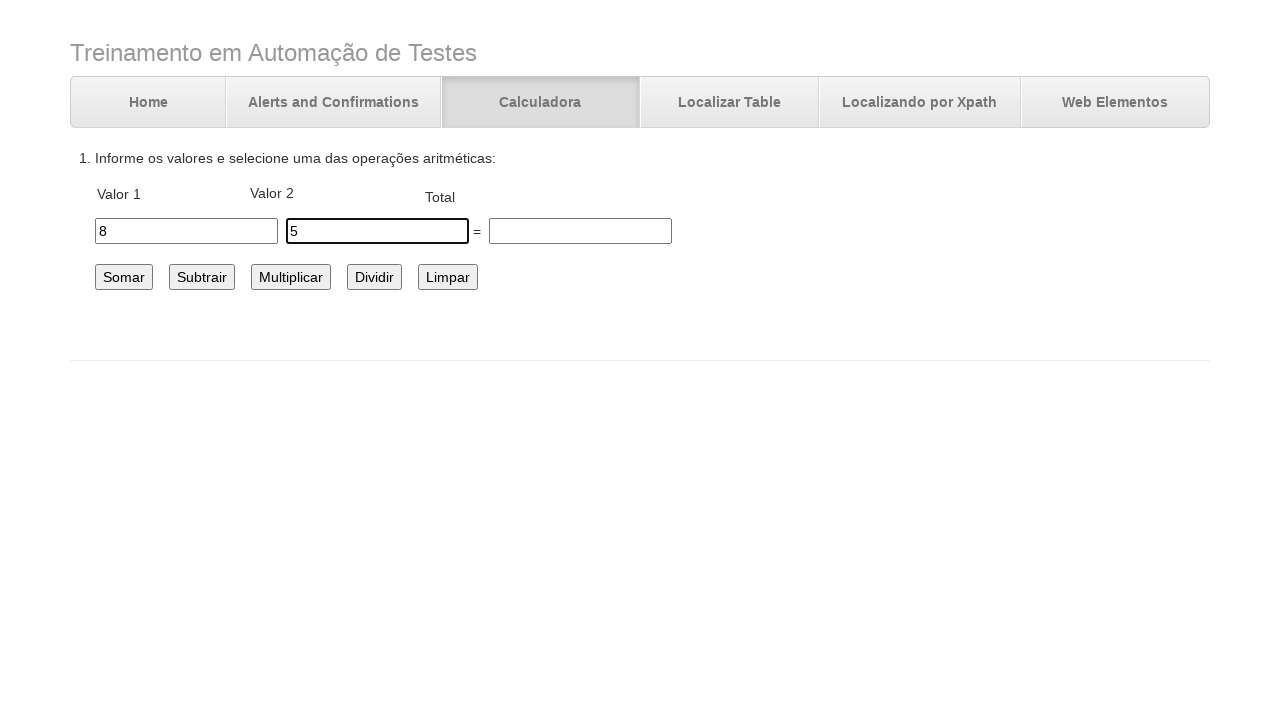

Clicked the sum button to calculate at (124, 277) on #somar
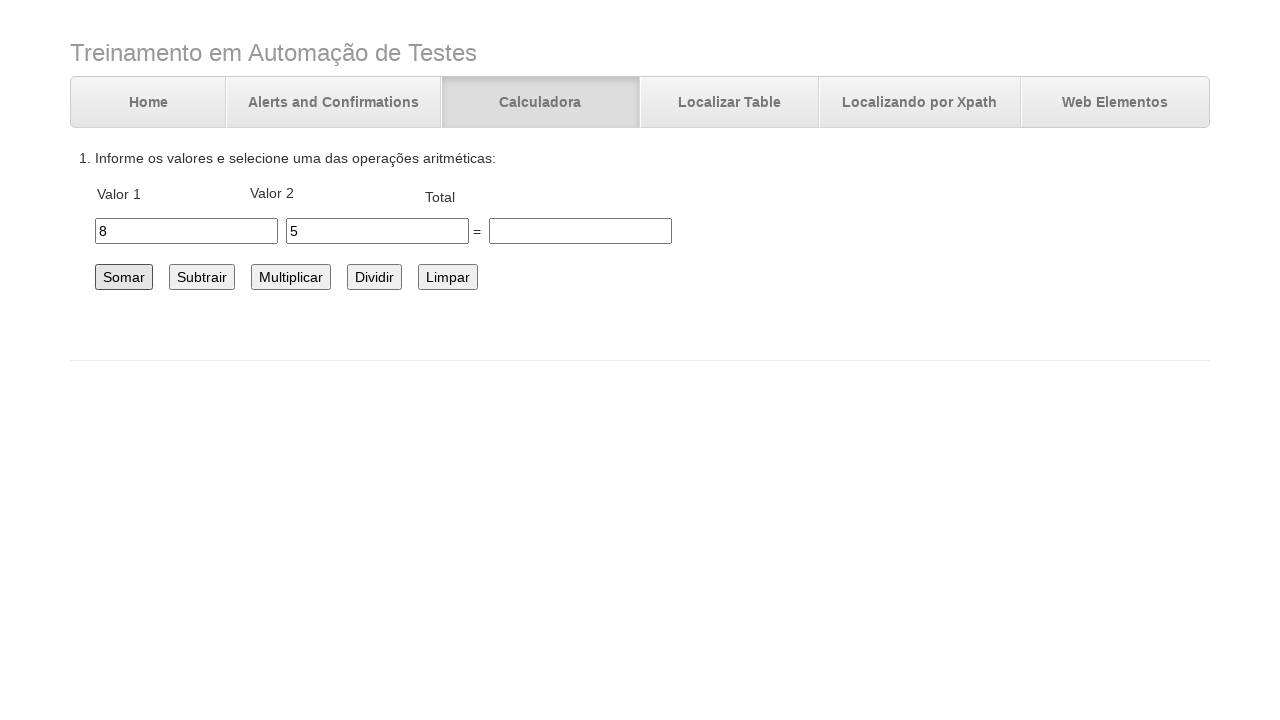

Verified that the sum result equals 13
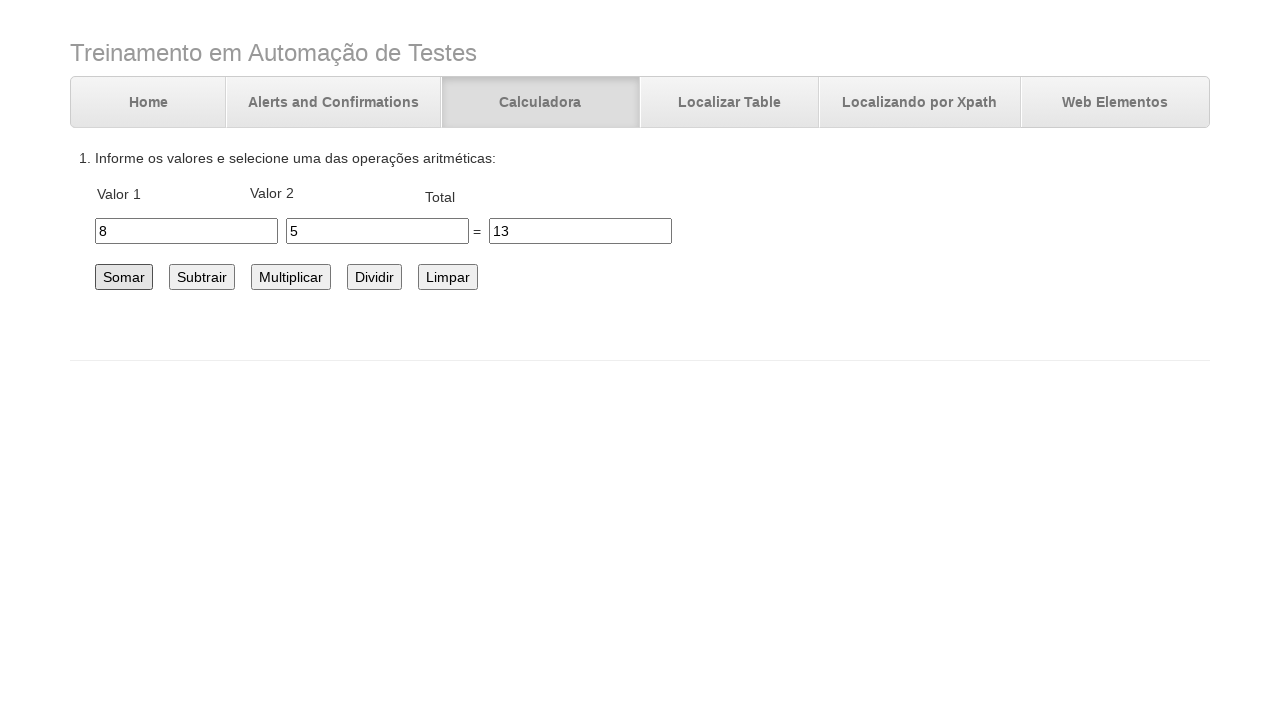

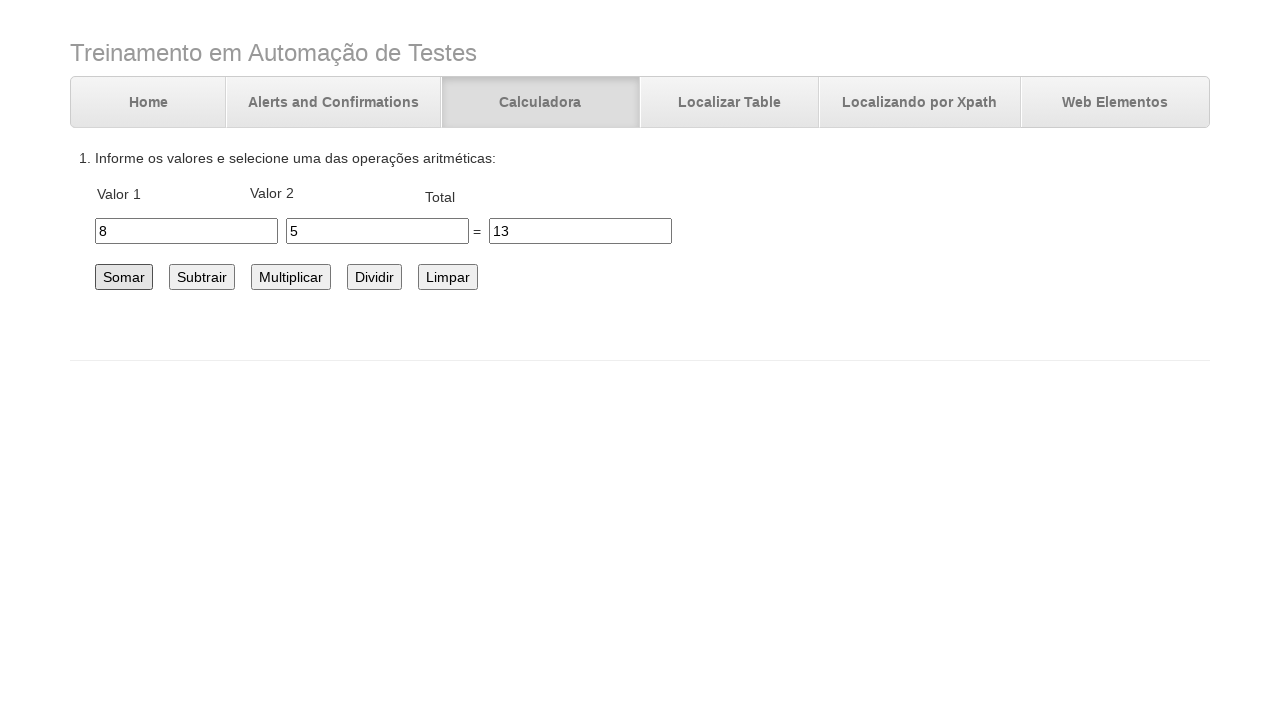